Uses a fake LINE chat generator website to create a simulated chat conversation by filling in a name and adding multiple messages from different senders, then takes a snapshot of the generated chat.

Starting URL: https://fakeinfo.net/fake-line-chat-generator

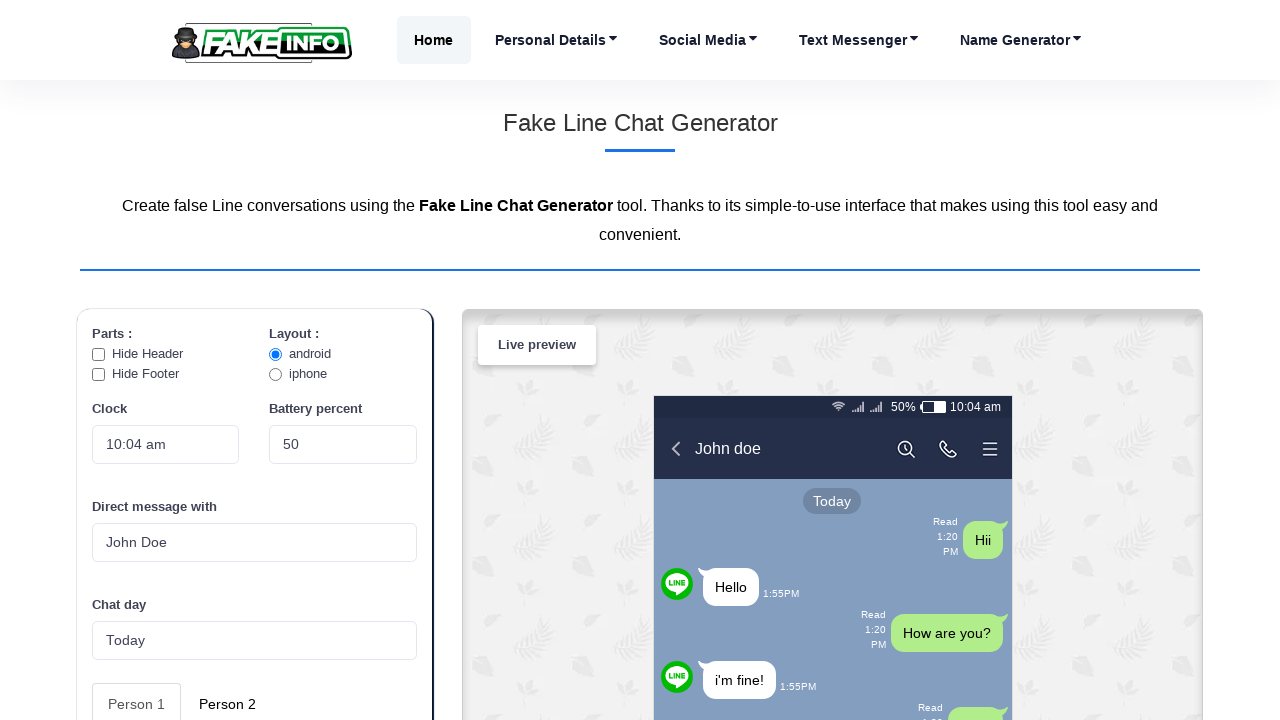

Cleared the name field on #edit-name
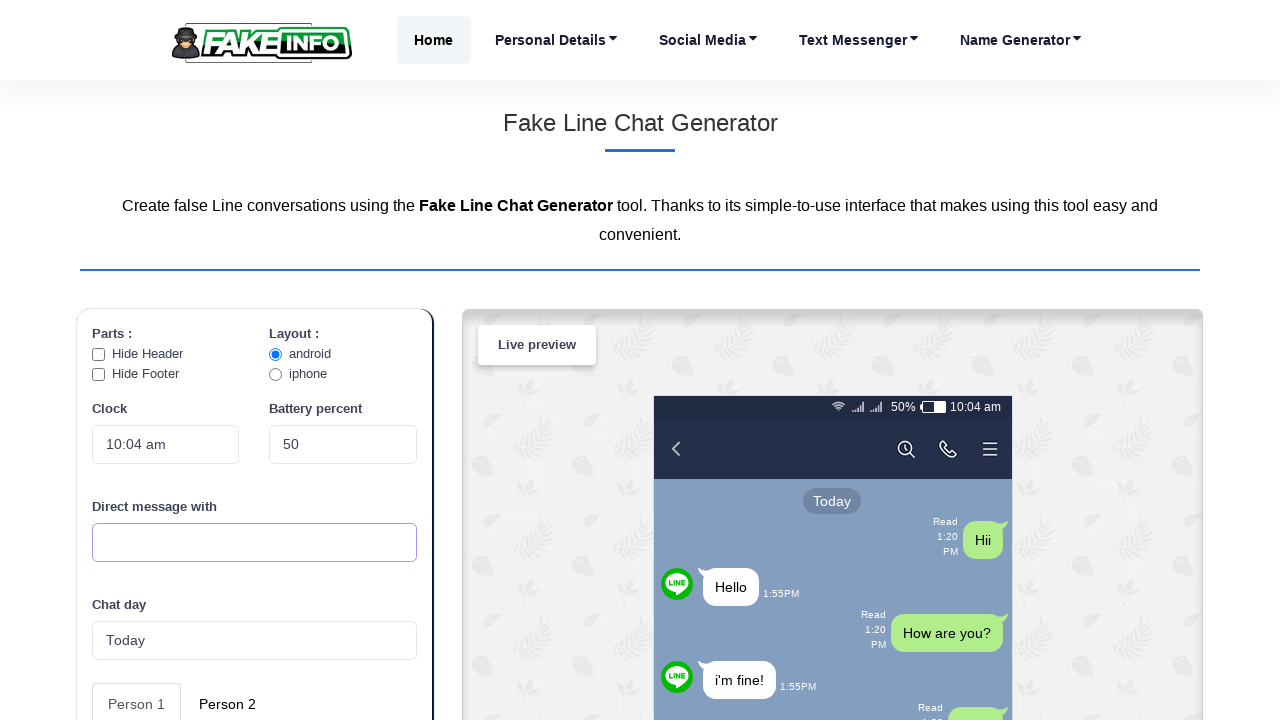

Waited 2 seconds for UI to settle
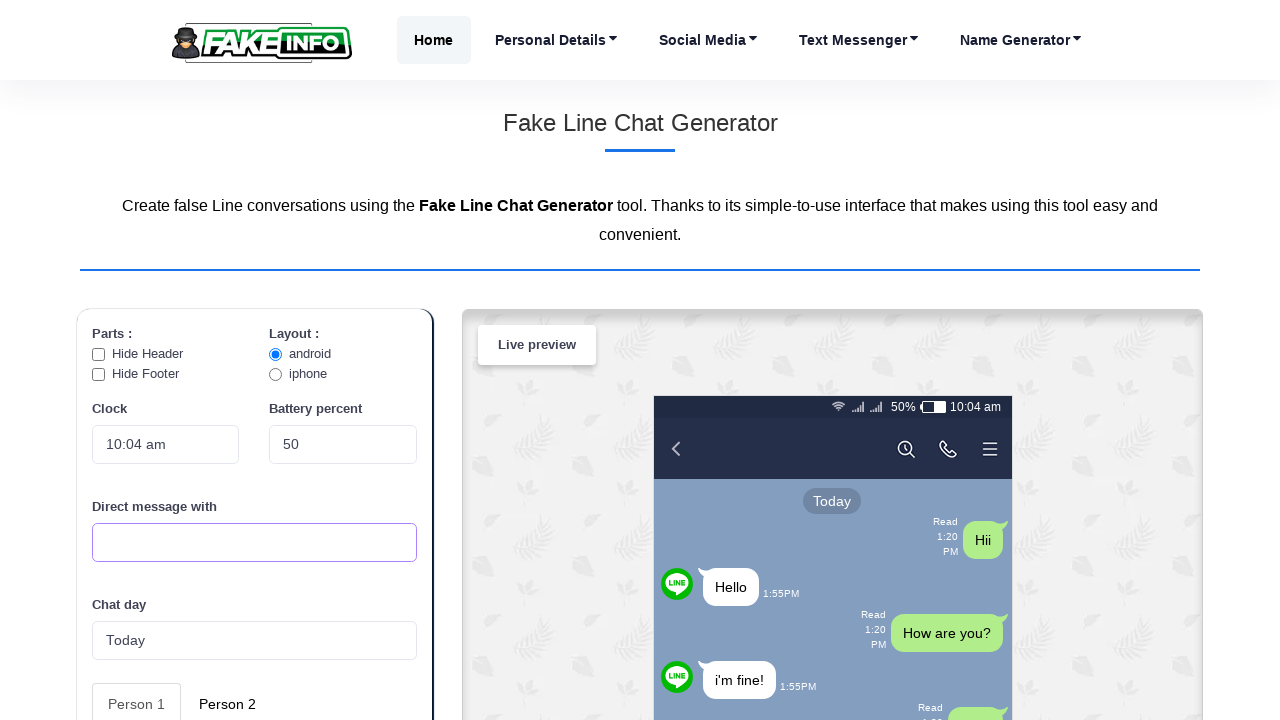

Filled name field with a random name on #edit-name
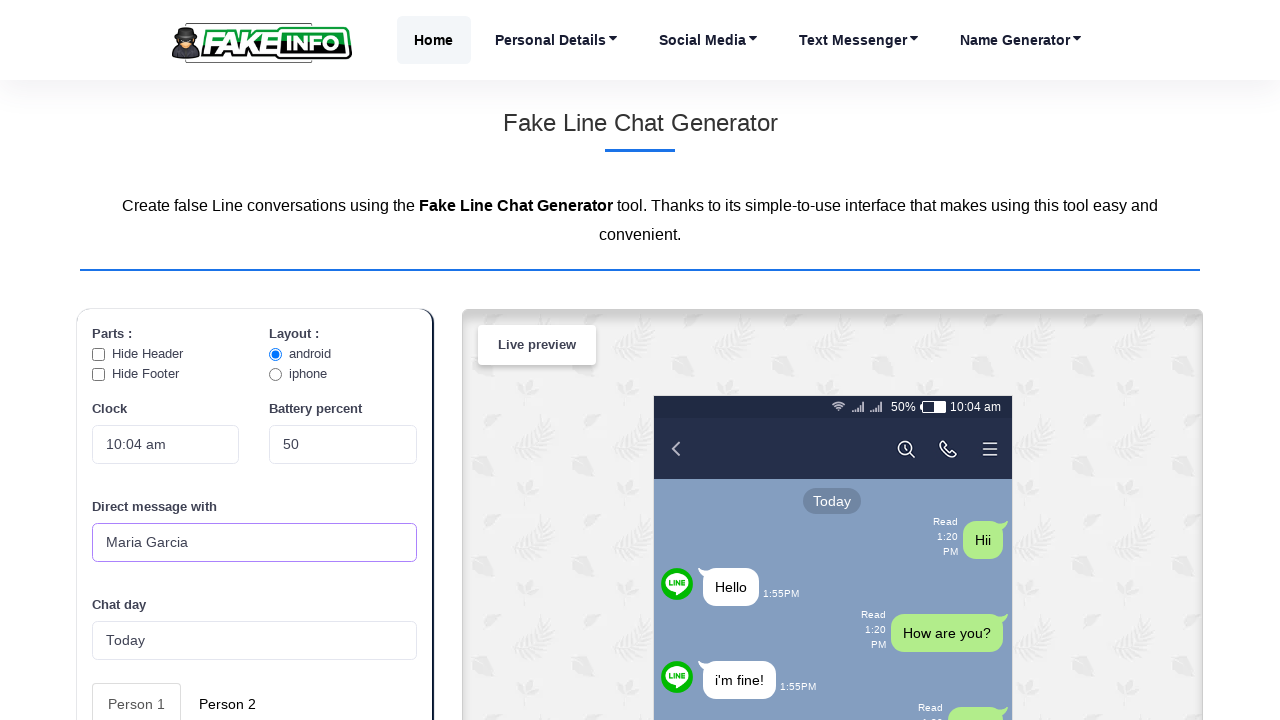

Switched to sender tab 2 at (227, 699) on #options > div:nth-child(3) > ul > li:nth-child(2) > a
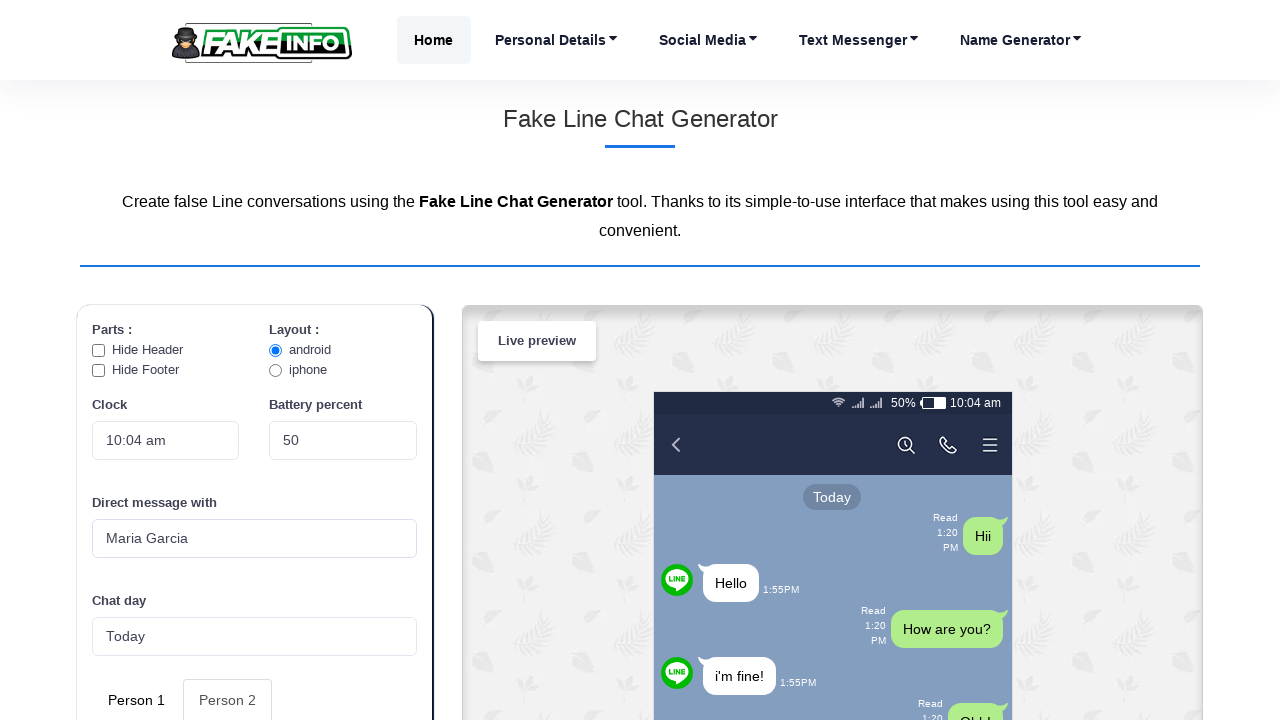

Waited 2 seconds before filling message
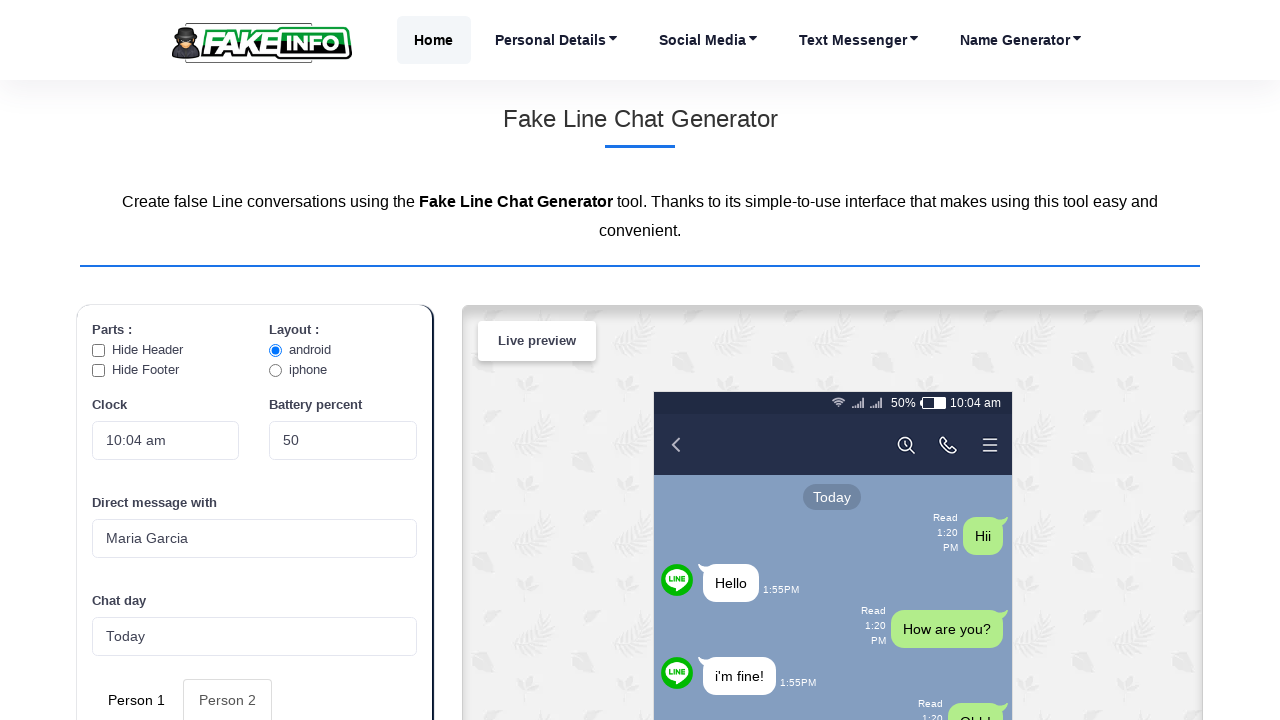

Message field selector is visible
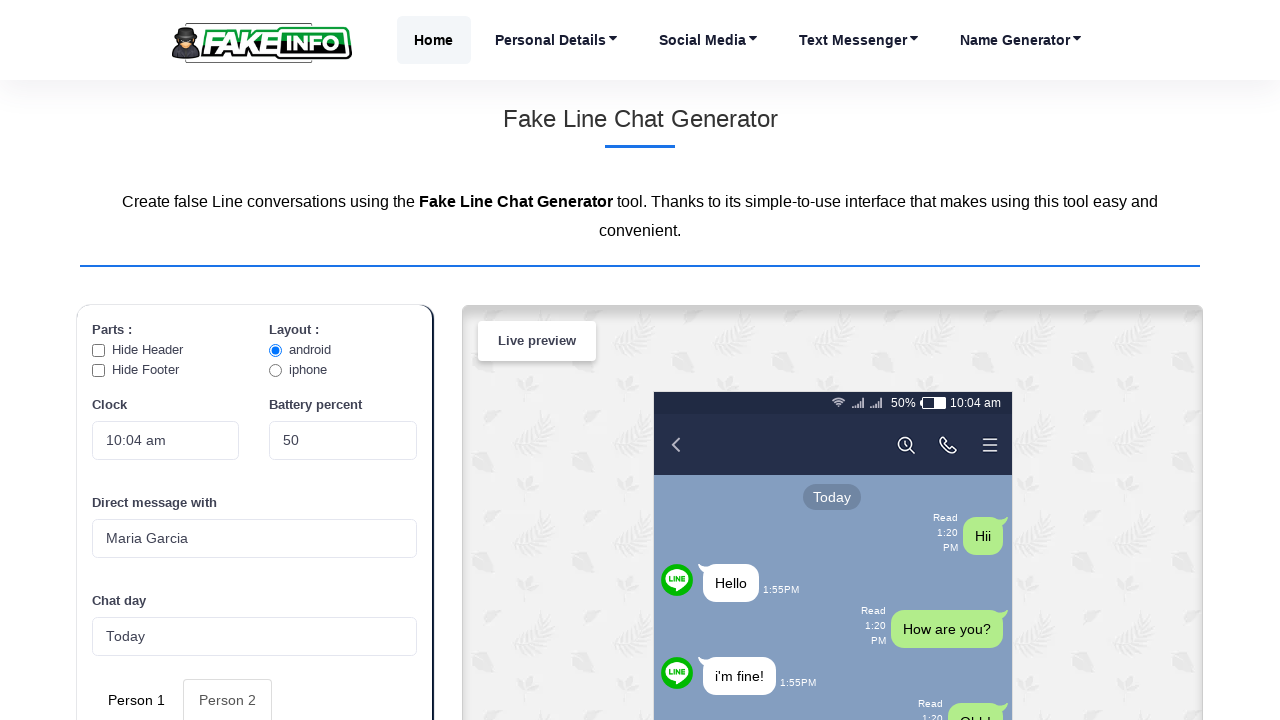

Cleared the message field on #profile2_message
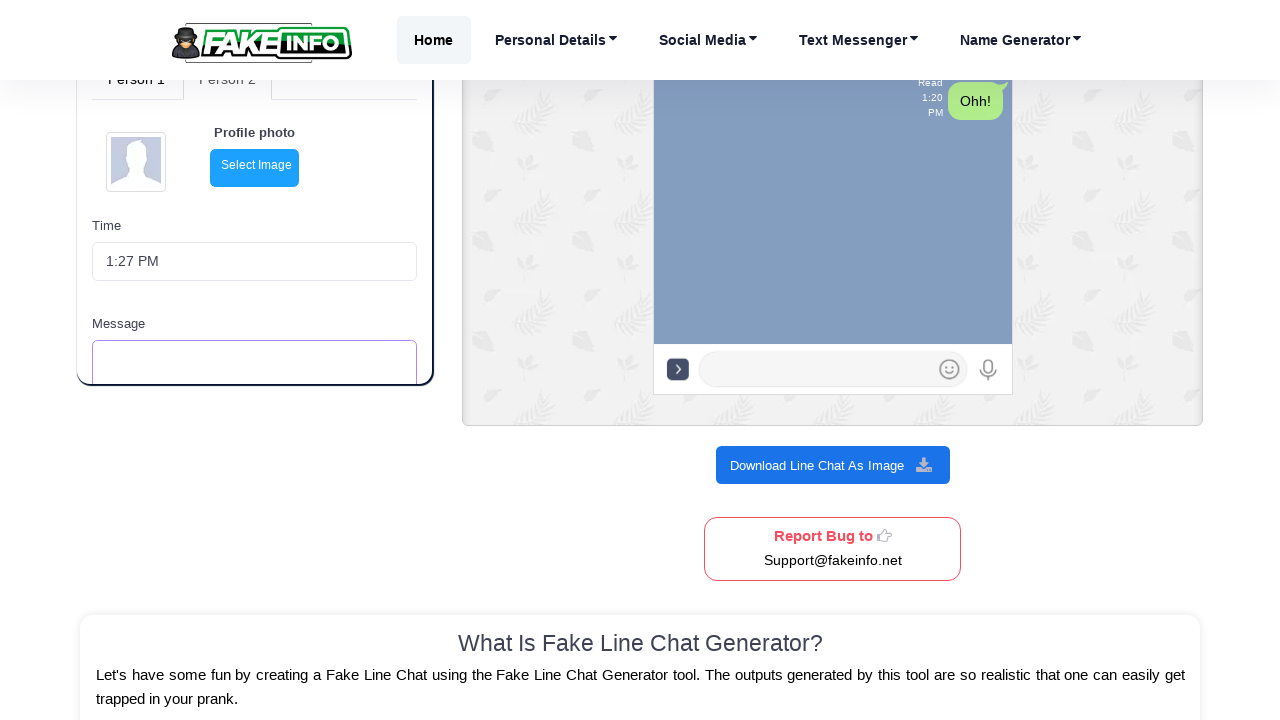

Filled message field with a random sentence on #profile2_message
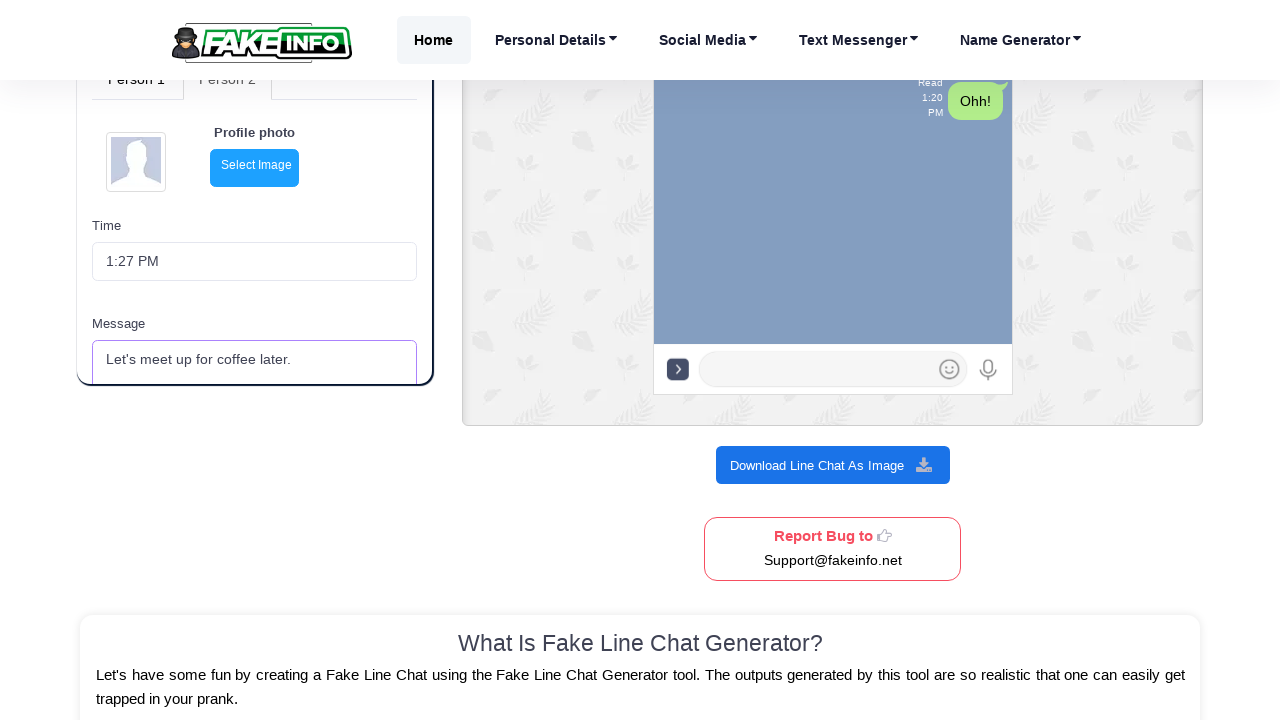

Clicked add message button for sender 2 at (254, 351) on #tab-person2 > div > div:nth-child(4) > button
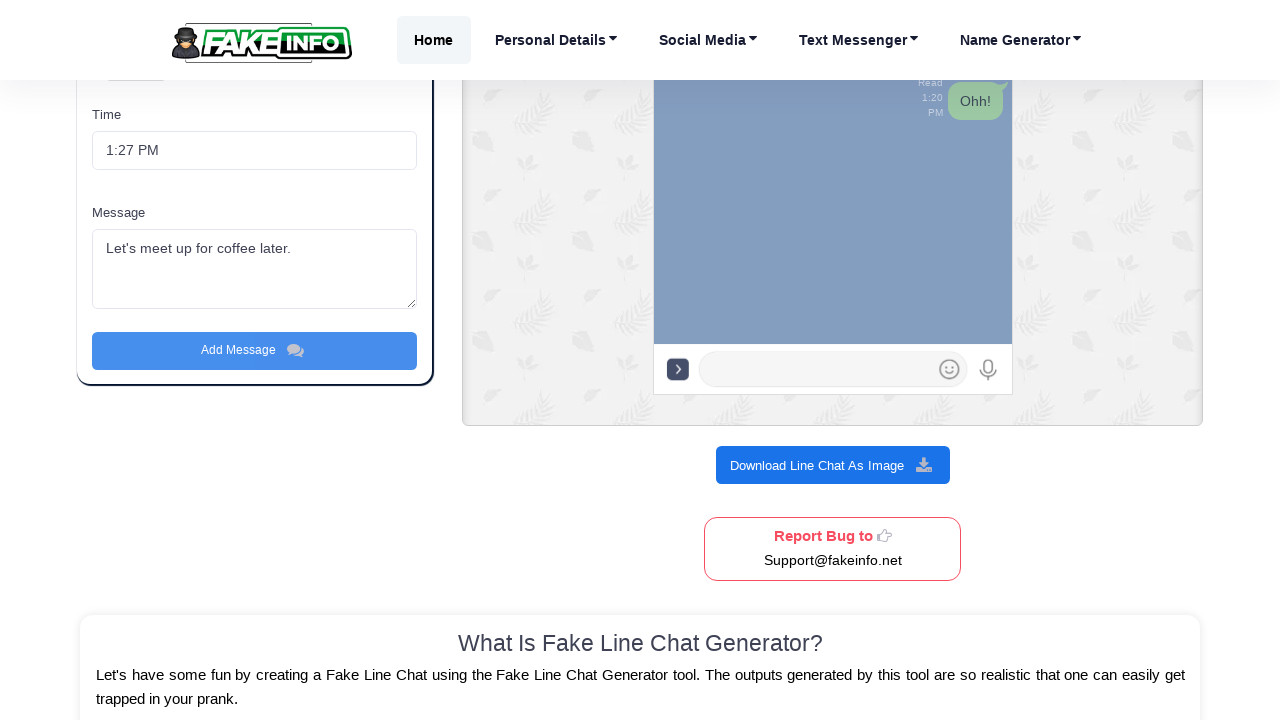

Waited 1.5 seconds for message to be added
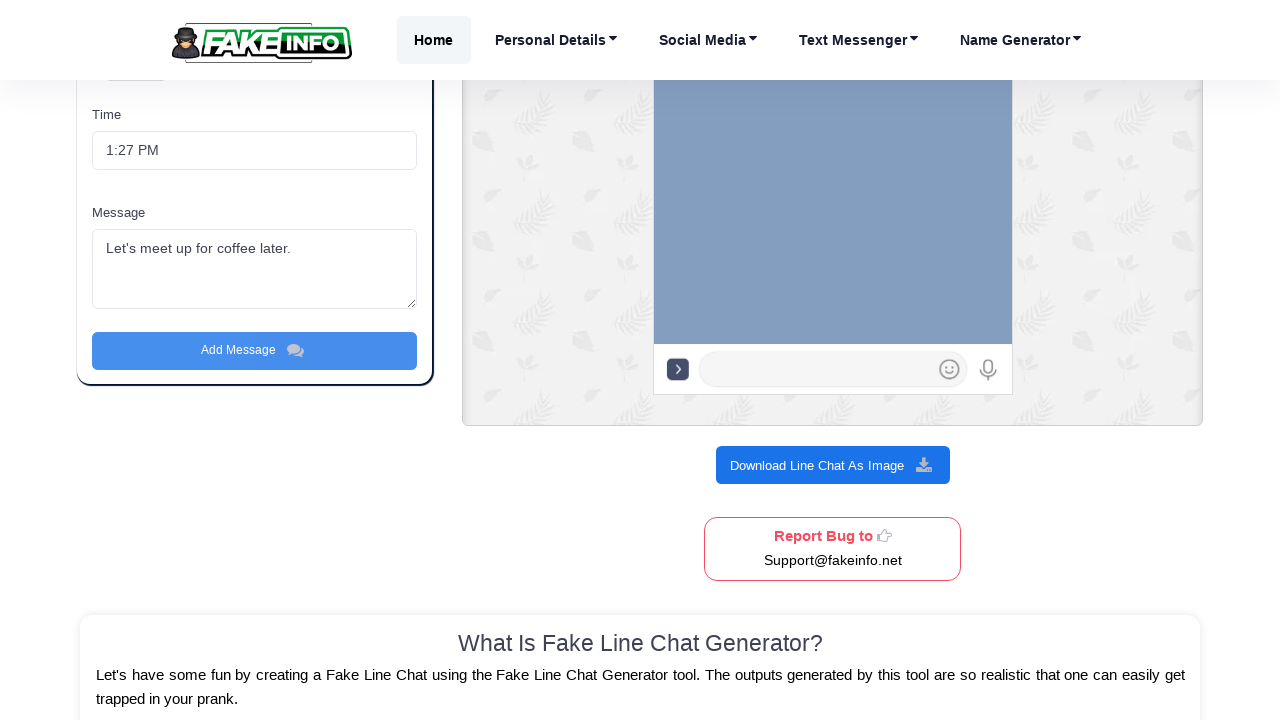

Switched to sender tab 1 at (136, 361) on #options > div:nth-child(3) > ul > li:nth-child(1) > a
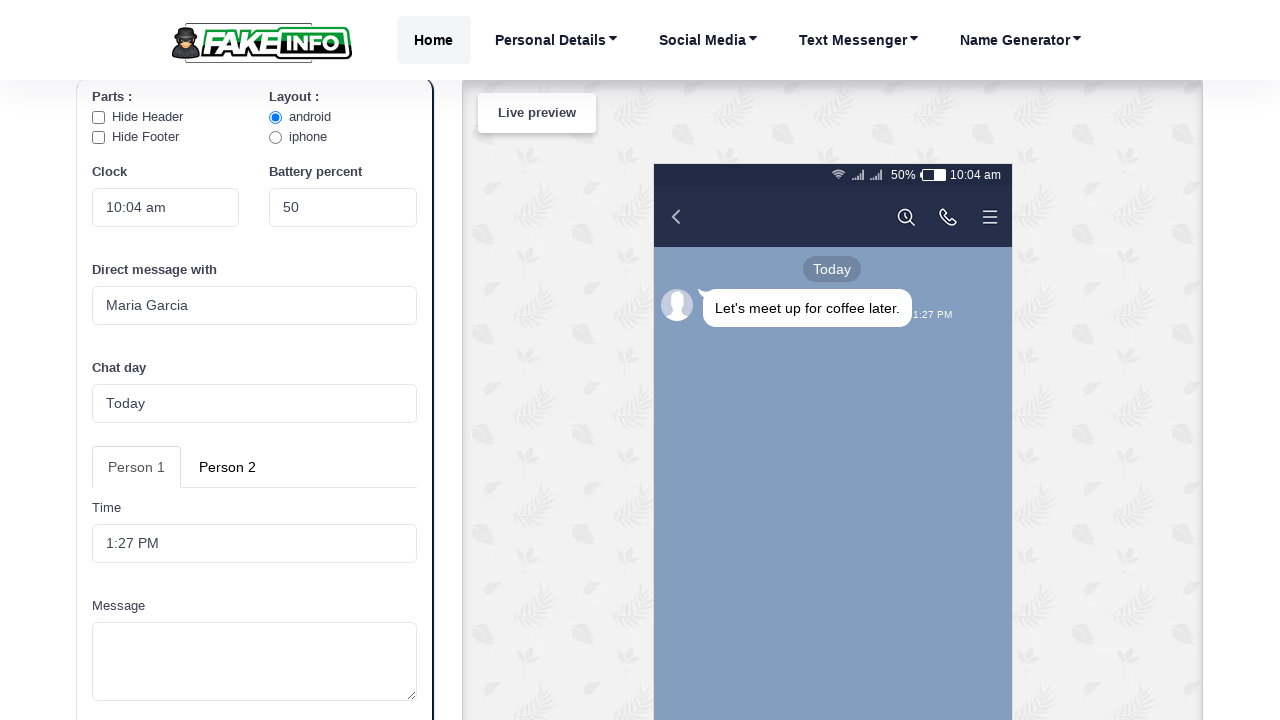

Waited 2 seconds before filling message
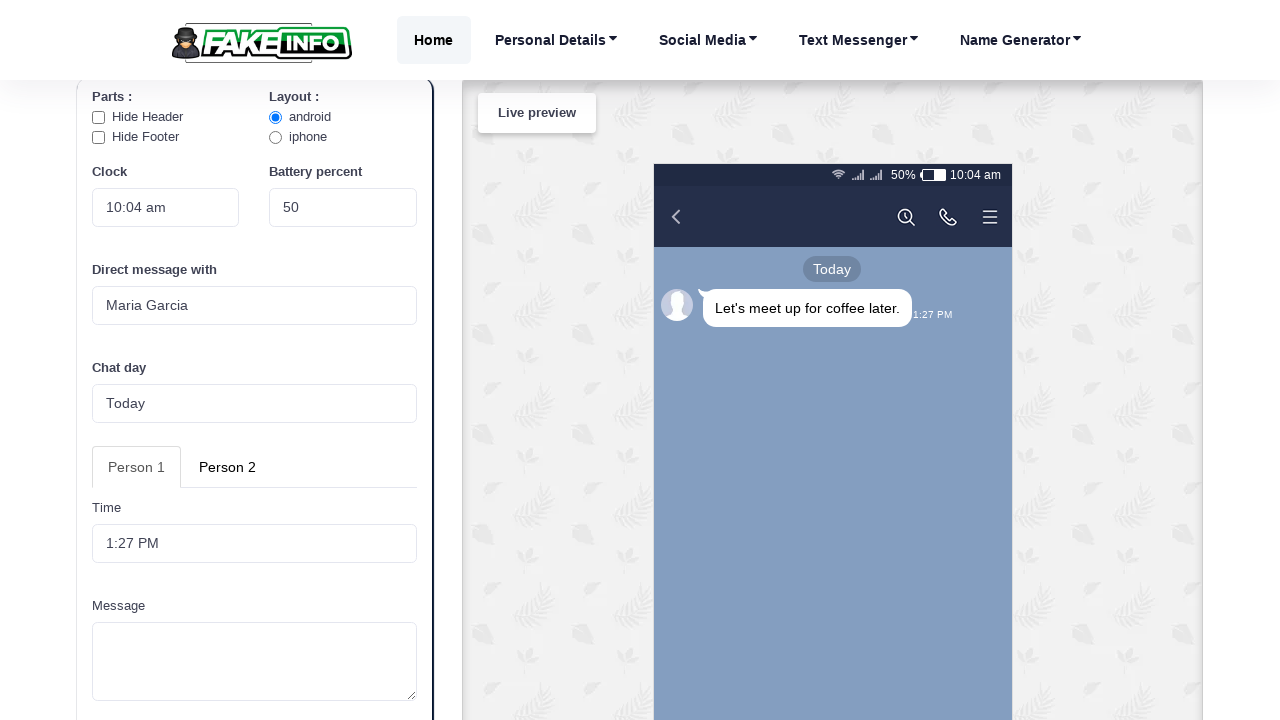

Message field selector is visible
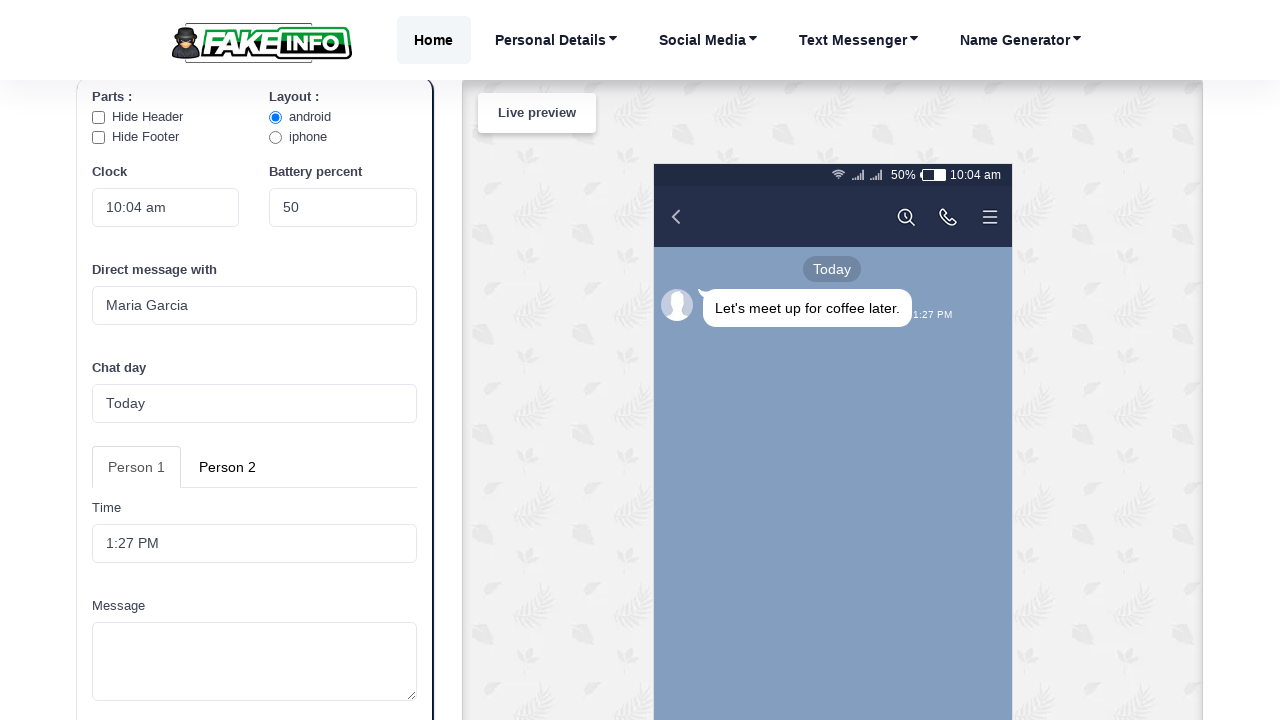

Cleared the message field on #profile1_message
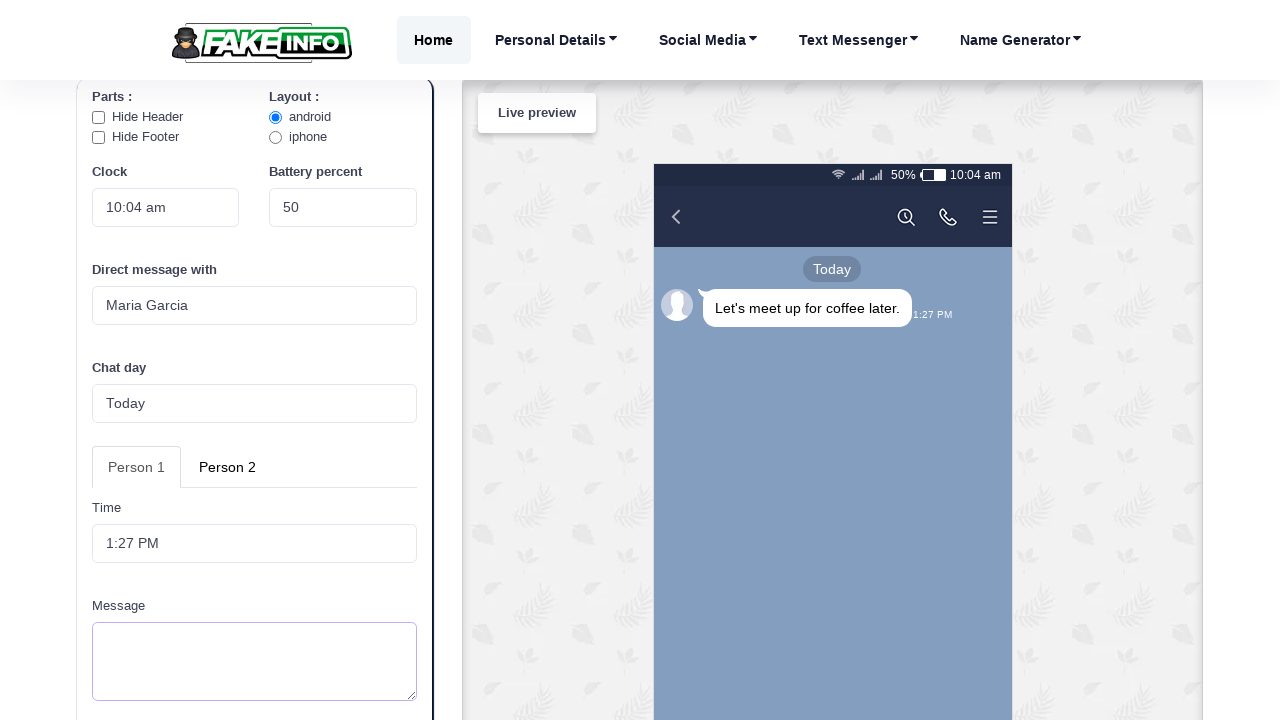

Filled message field with a random sentence on #profile1_message
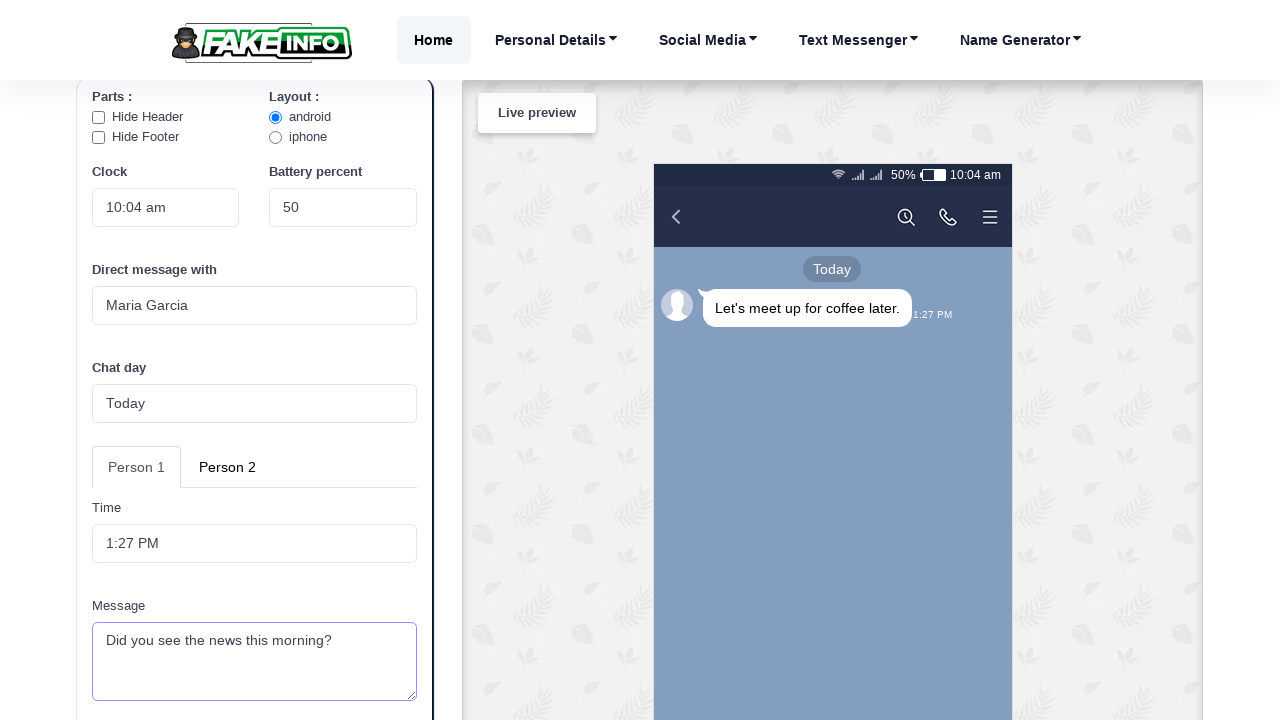

Clicked add message button for sender 1 at (254, 360) on #tab-person1 > div > div:nth-child(3) > button
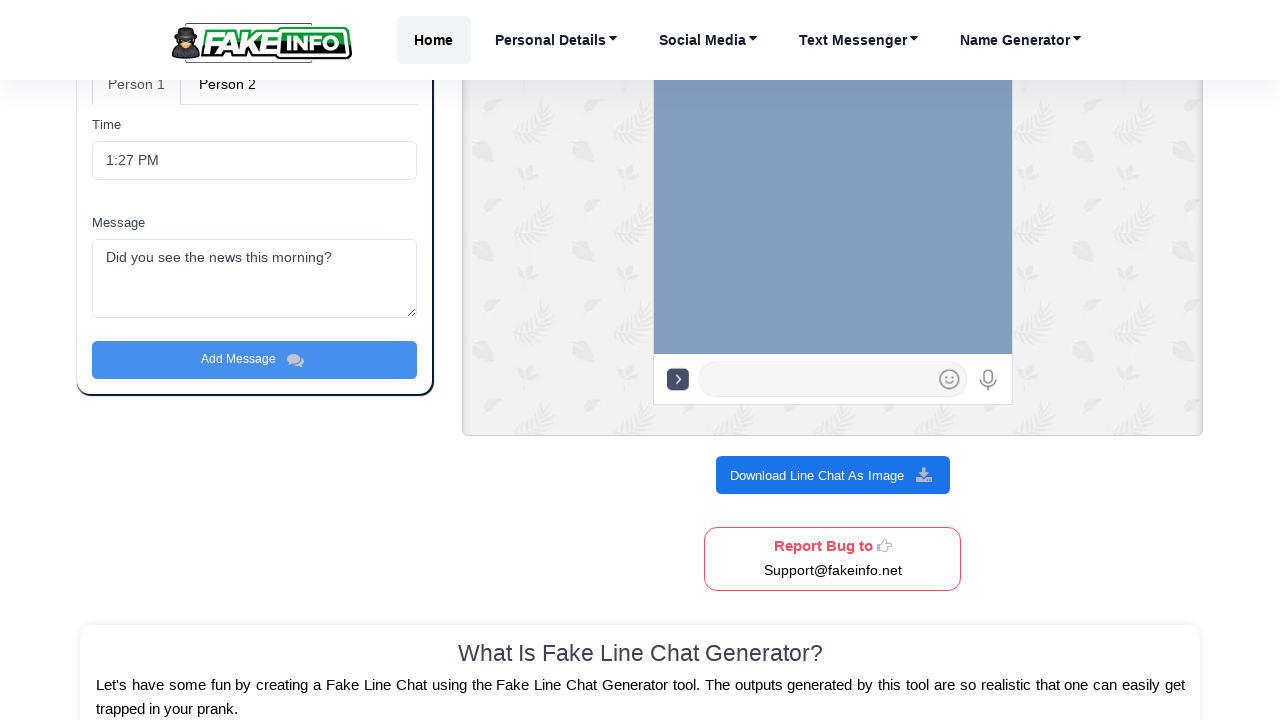

Waited 1.5 seconds for message to be added
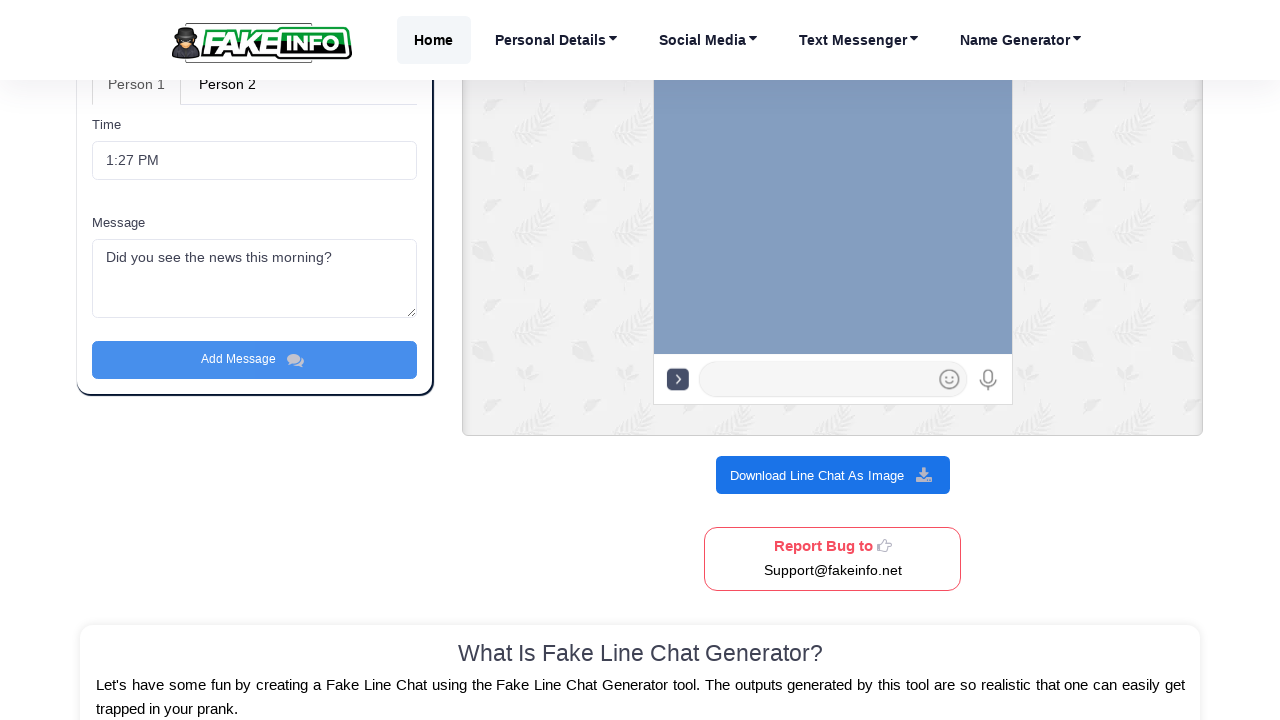

Waited 2 seconds before filling message
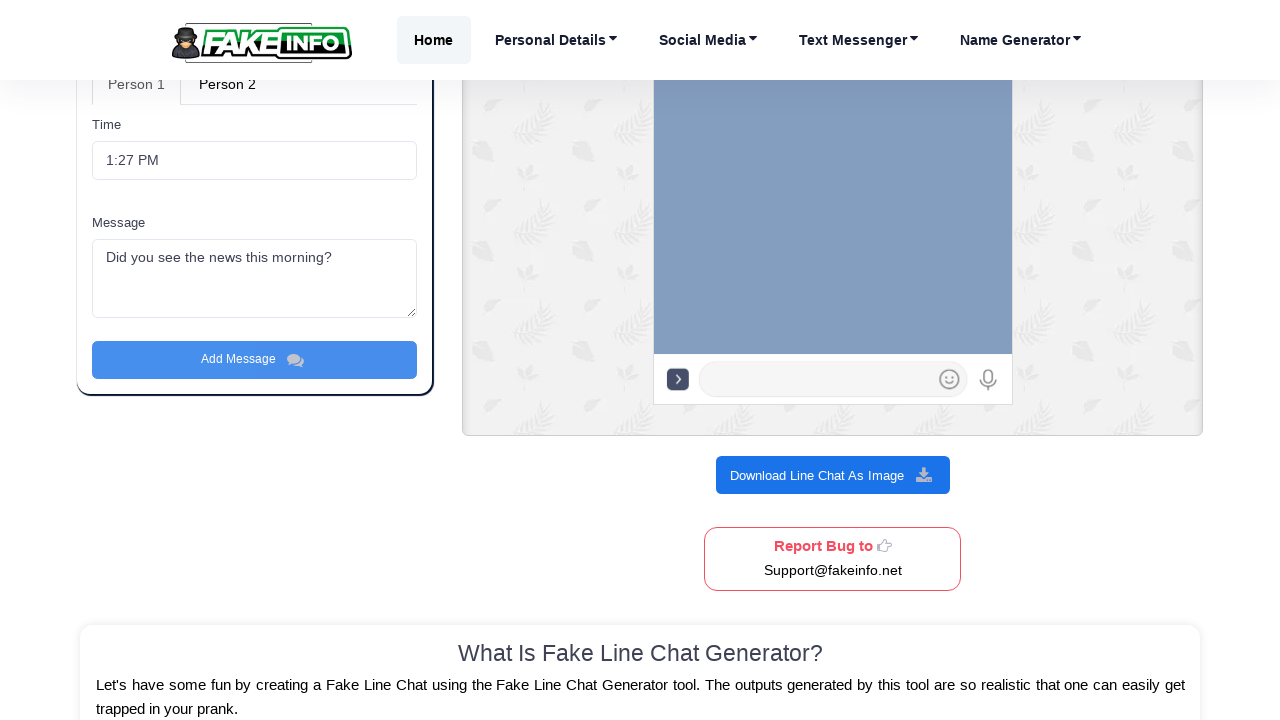

Message field selector is visible
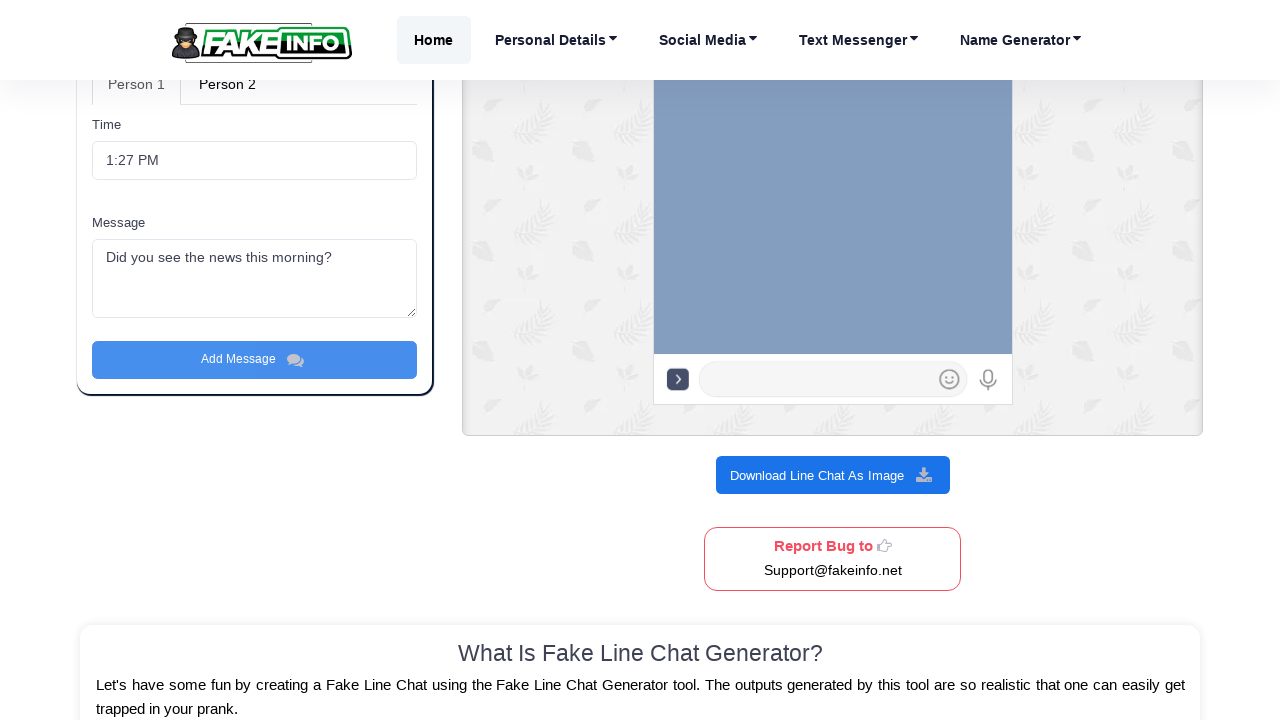

Cleared the message field on #profile1_message
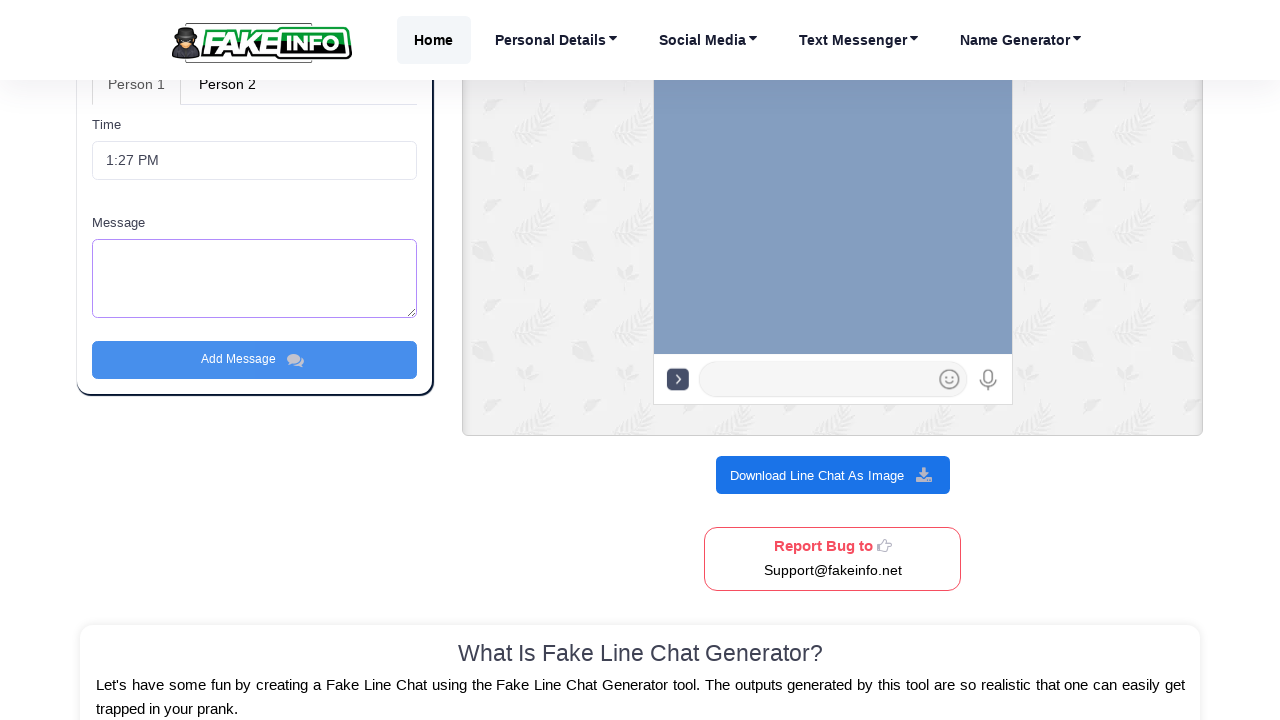

Filled message field with a random sentence on #profile1_message
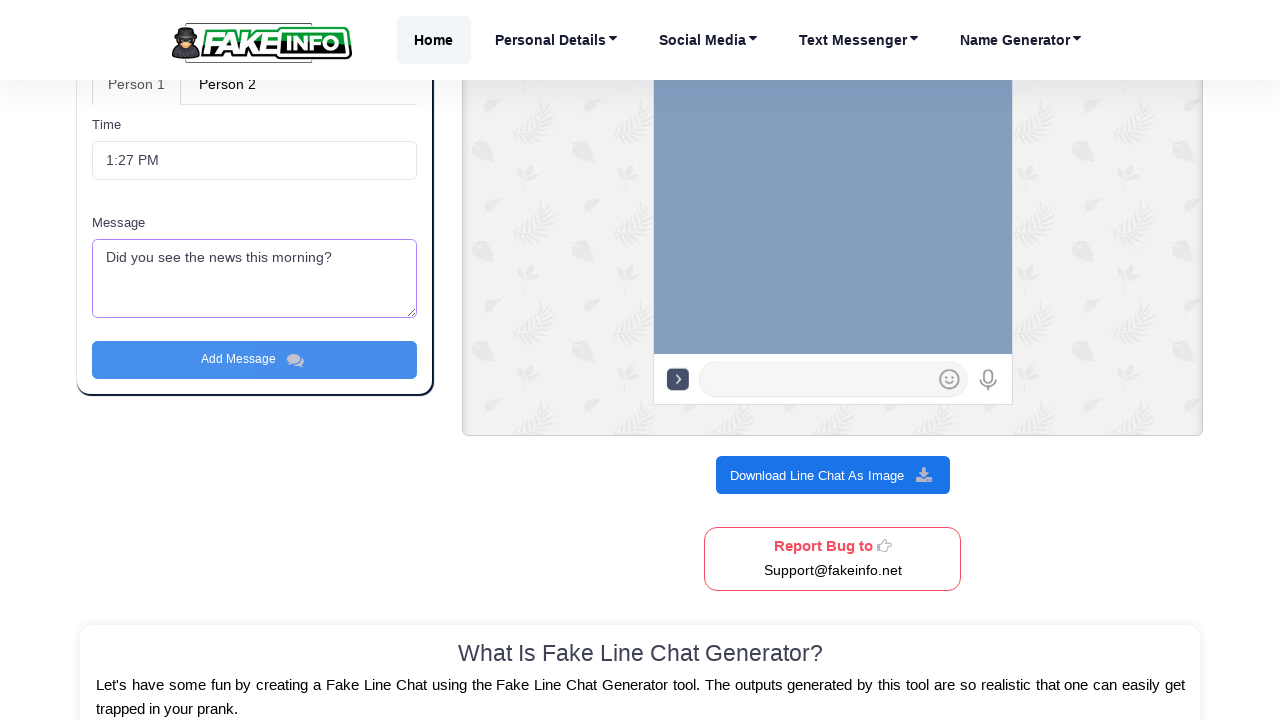

Clicked add message button for sender 1 at (254, 360) on #tab-person1 > div > div:nth-child(3) > button
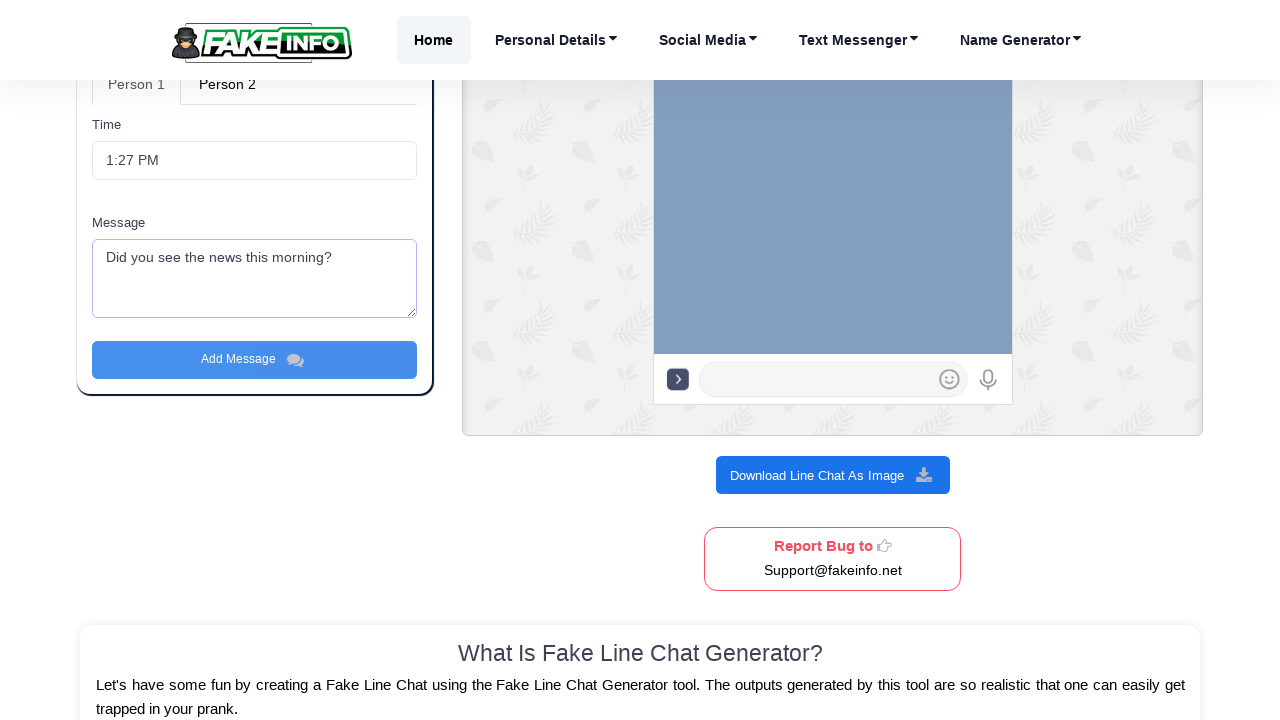

Waited 1.5 seconds for message to be added
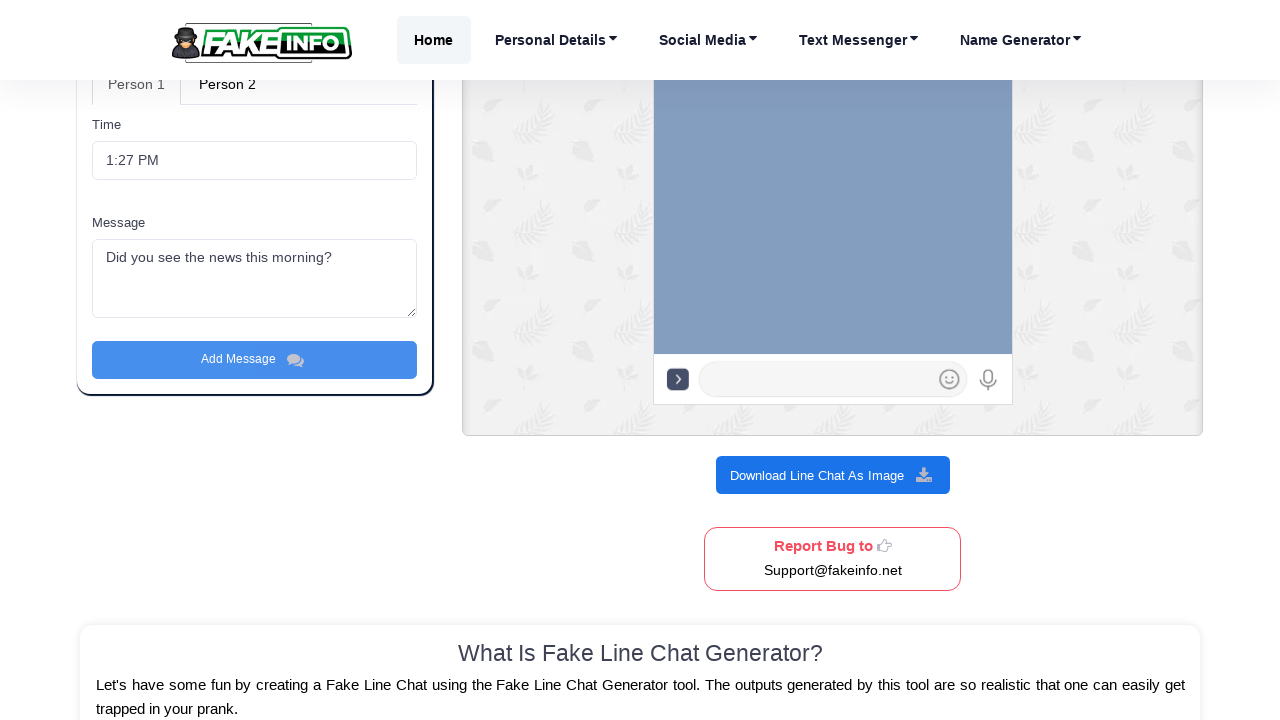

Switched to sender tab 2 at (227, 84) on #options > div:nth-child(3) > ul > li:nth-child(2) > a
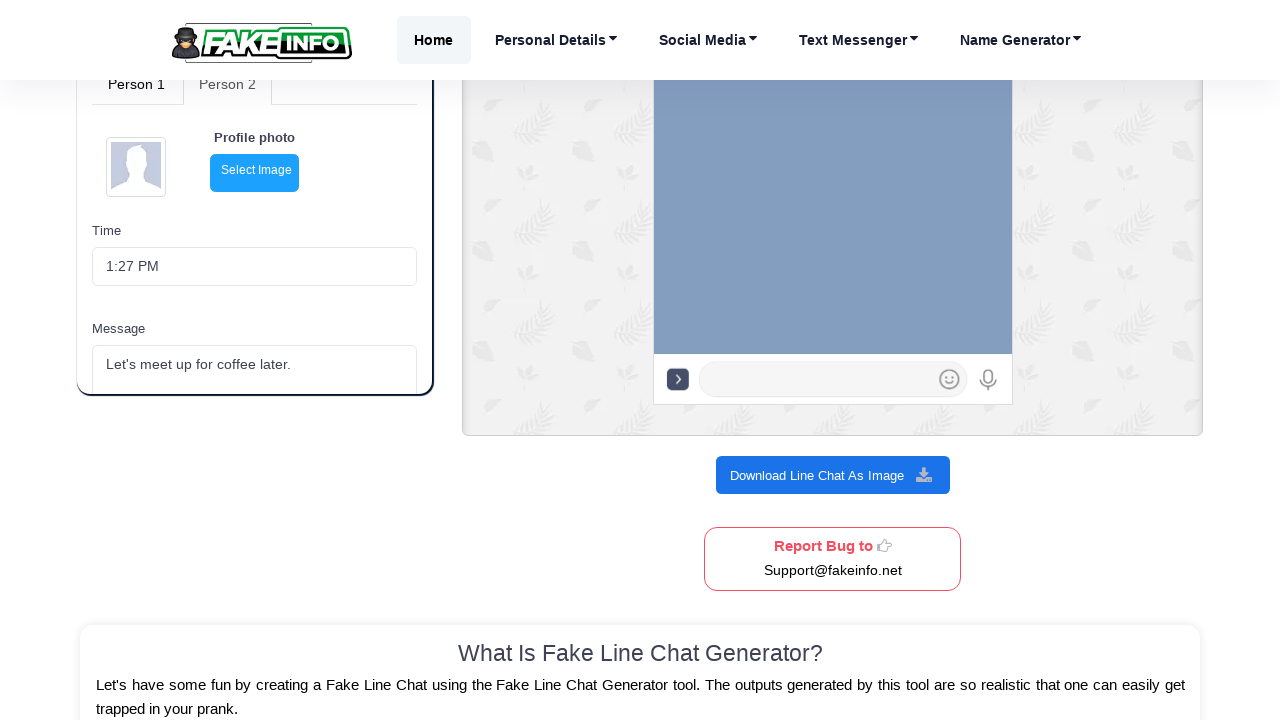

Waited 2 seconds before filling message
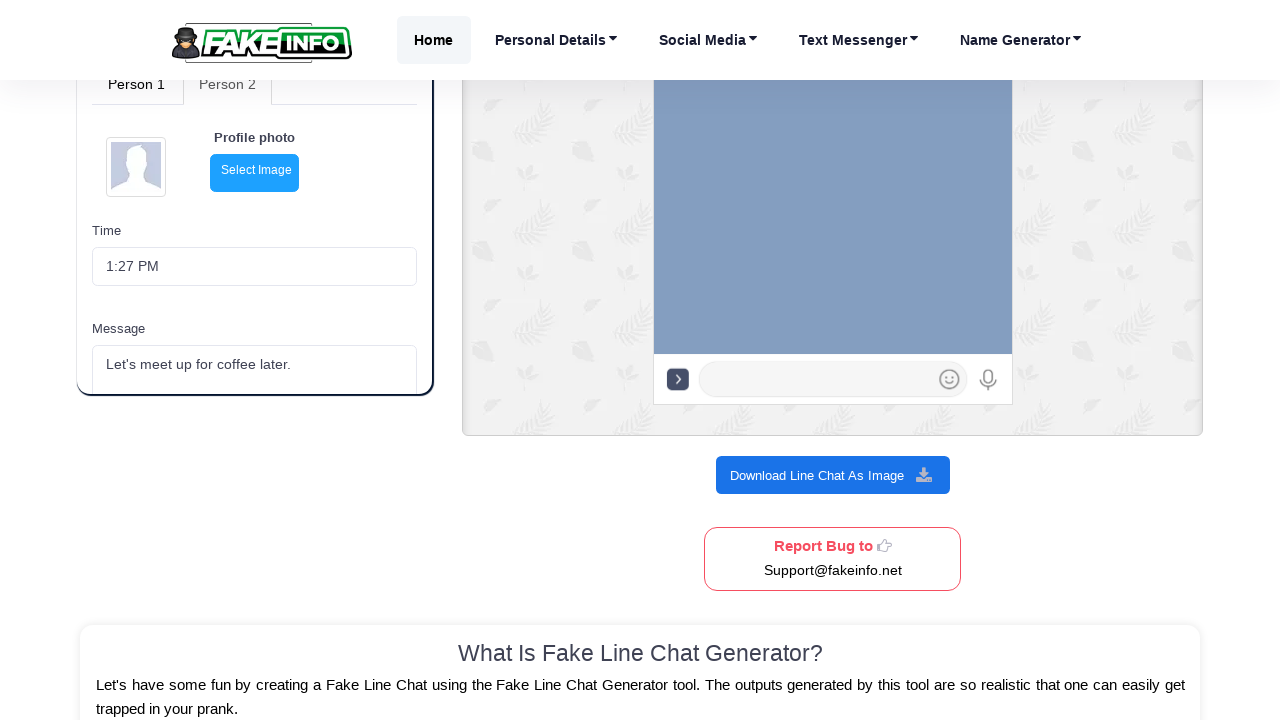

Message field selector is visible
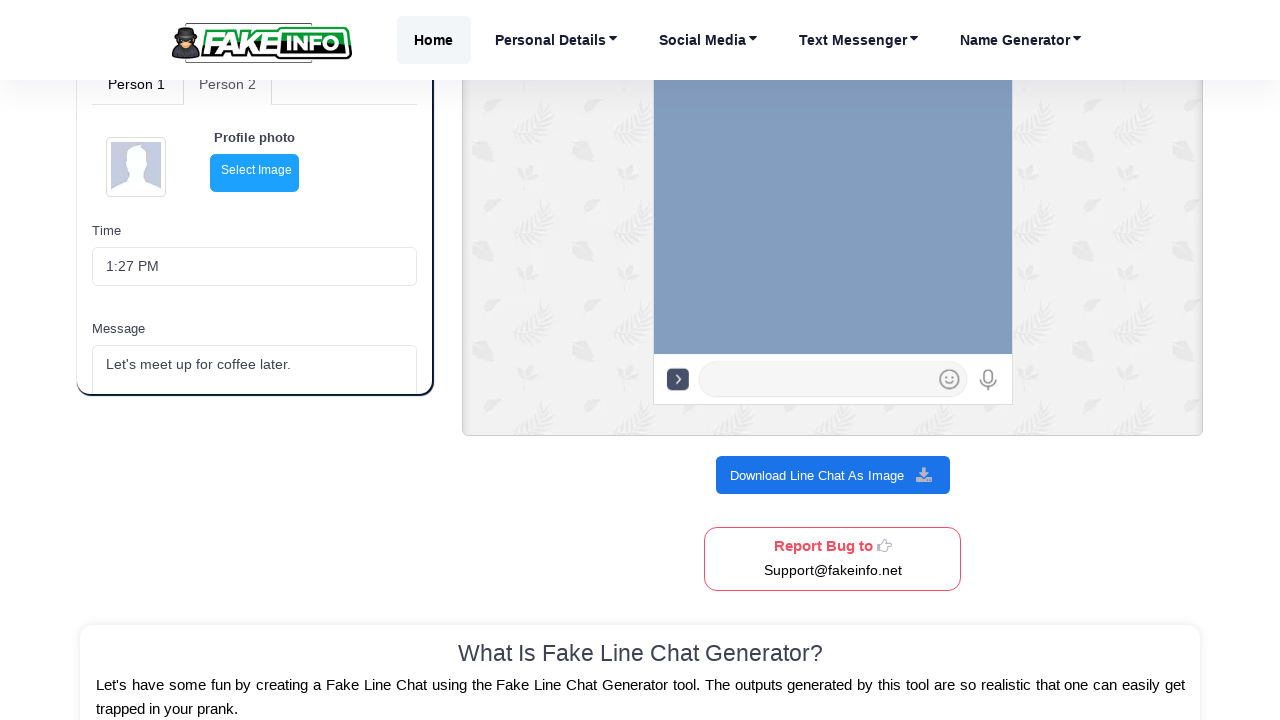

Cleared the message field on #profile2_message
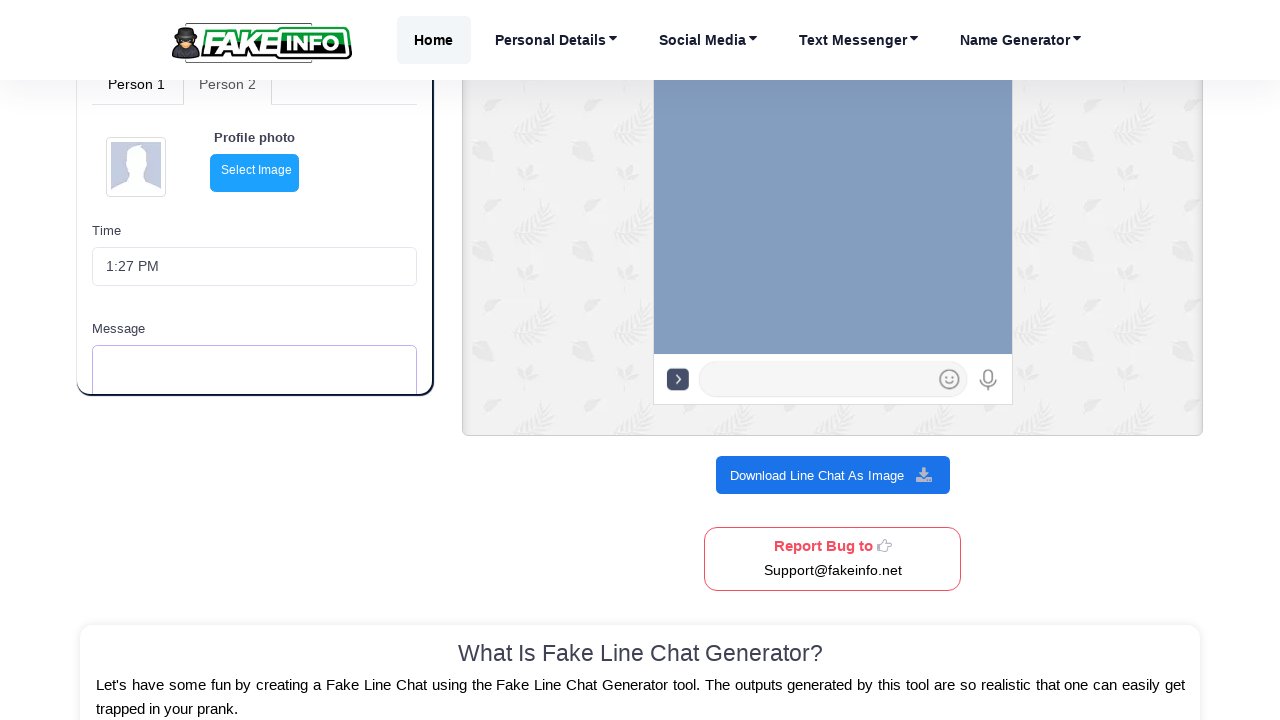

Filled message field with a random sentence on #profile2_message
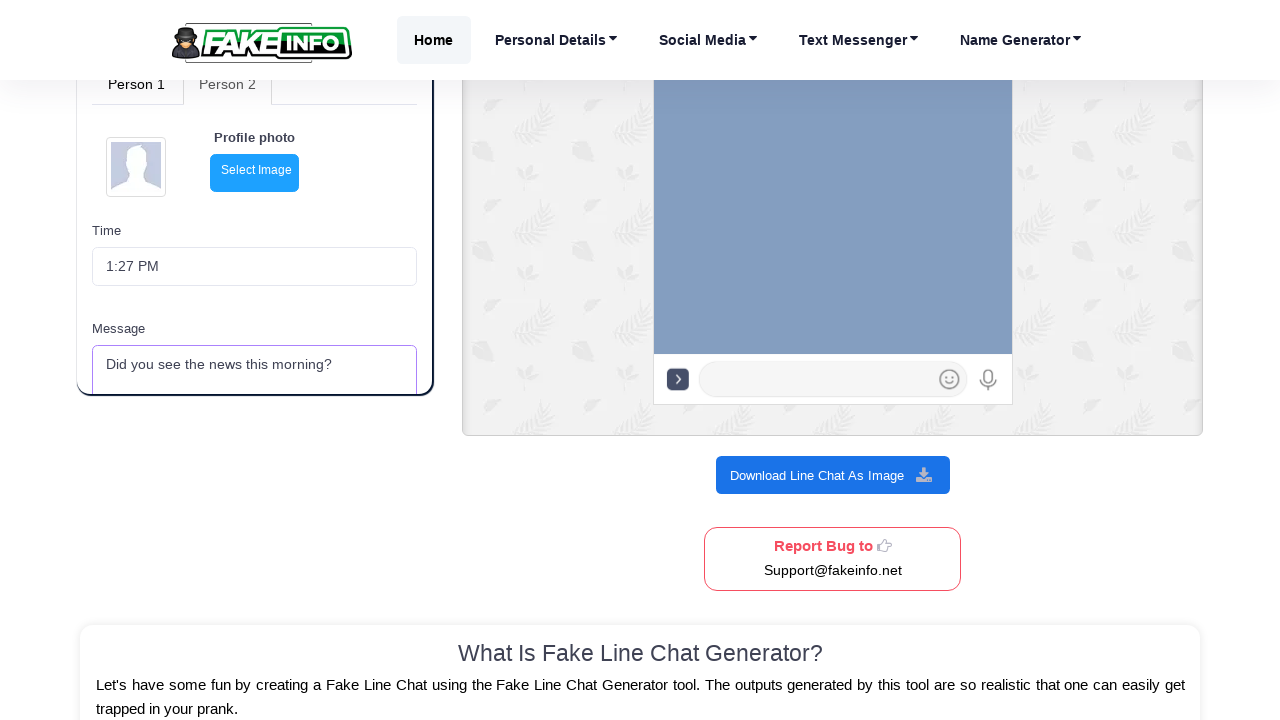

Clicked add message button for sender 2 at (254, 361) on #tab-person2 > div > div:nth-child(4) > button
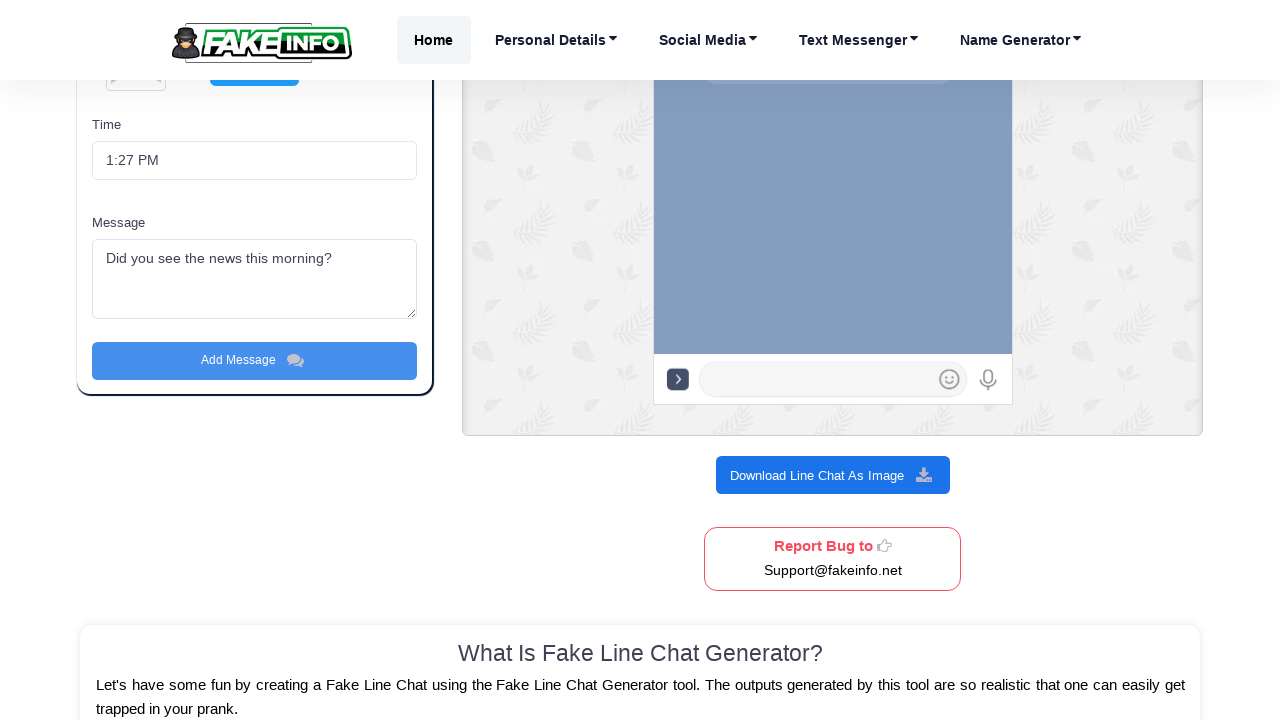

Waited 1.5 seconds for message to be added
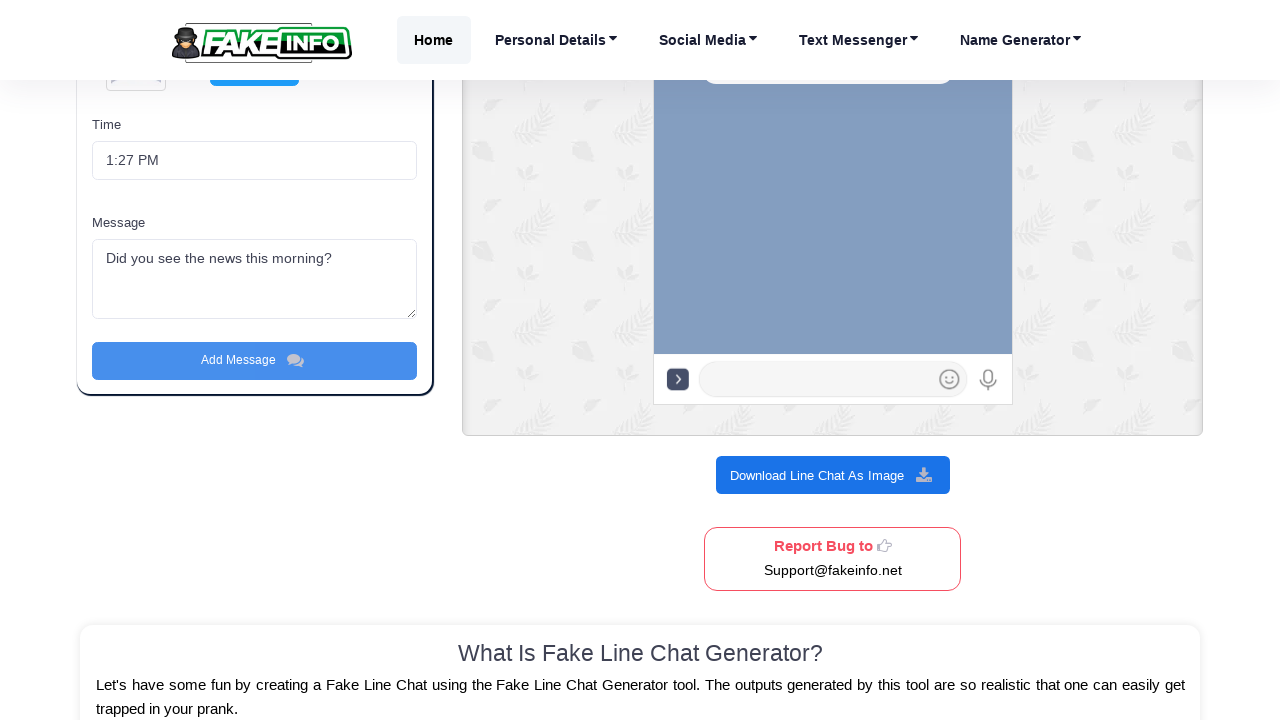

Waited 2 seconds before taking snapshot
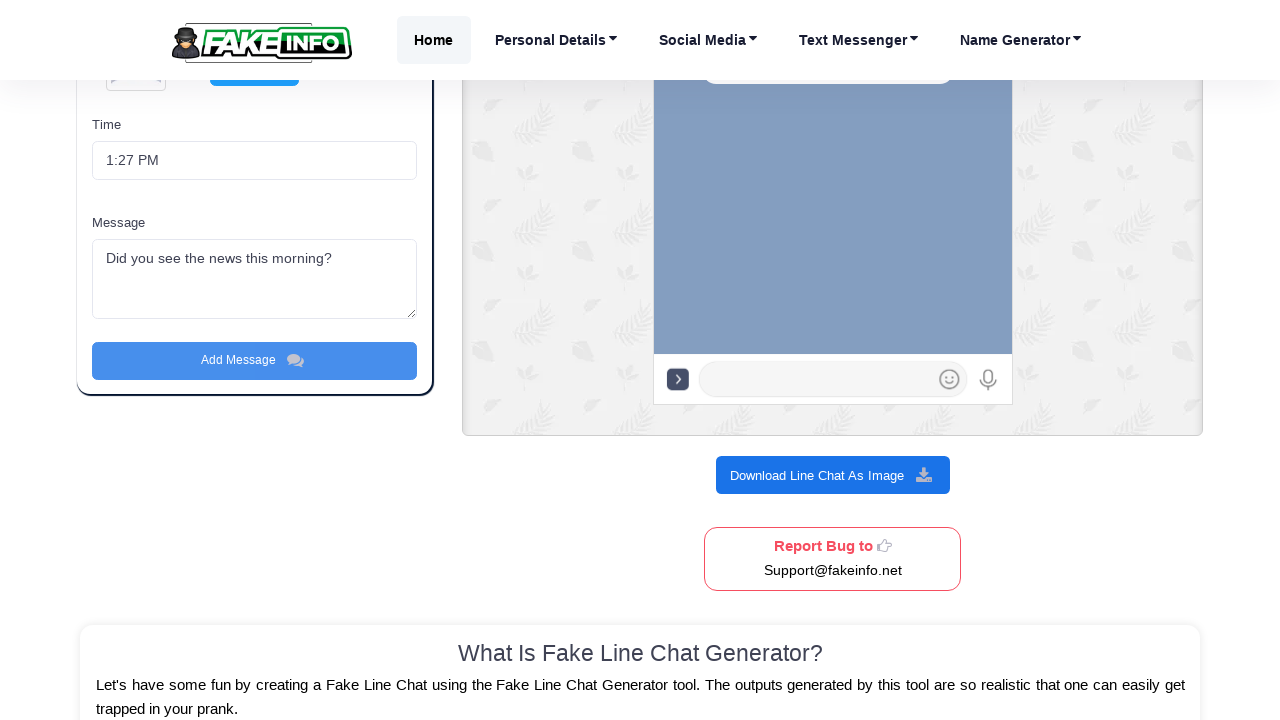

Clicked snapshot button to capture generated chat at (833, 475) on #snapshot
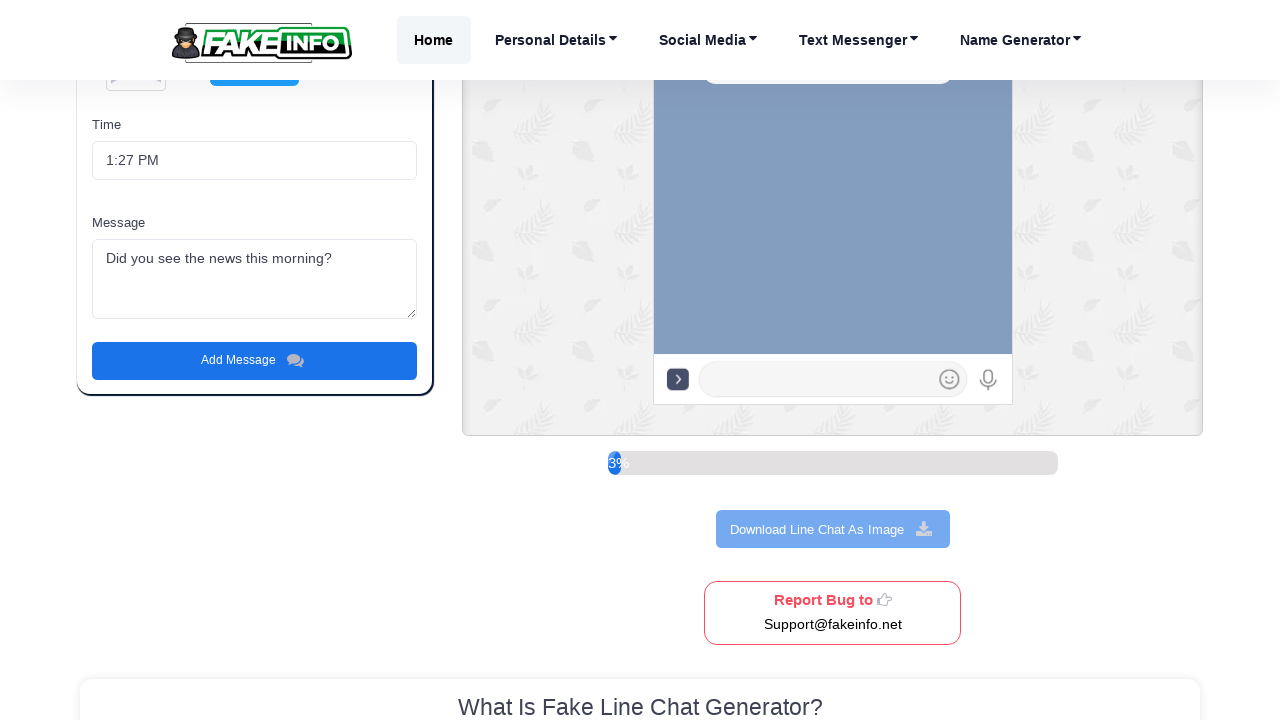

Waited 5 seconds for snapshot to be generated
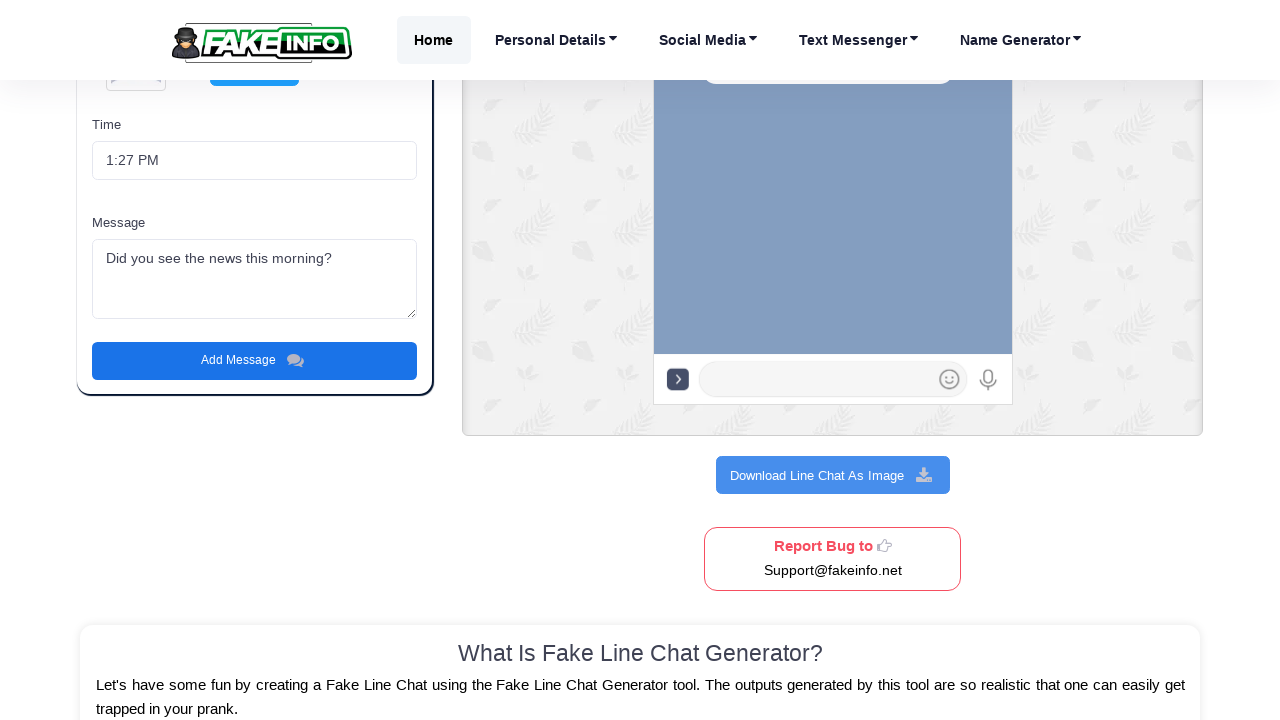

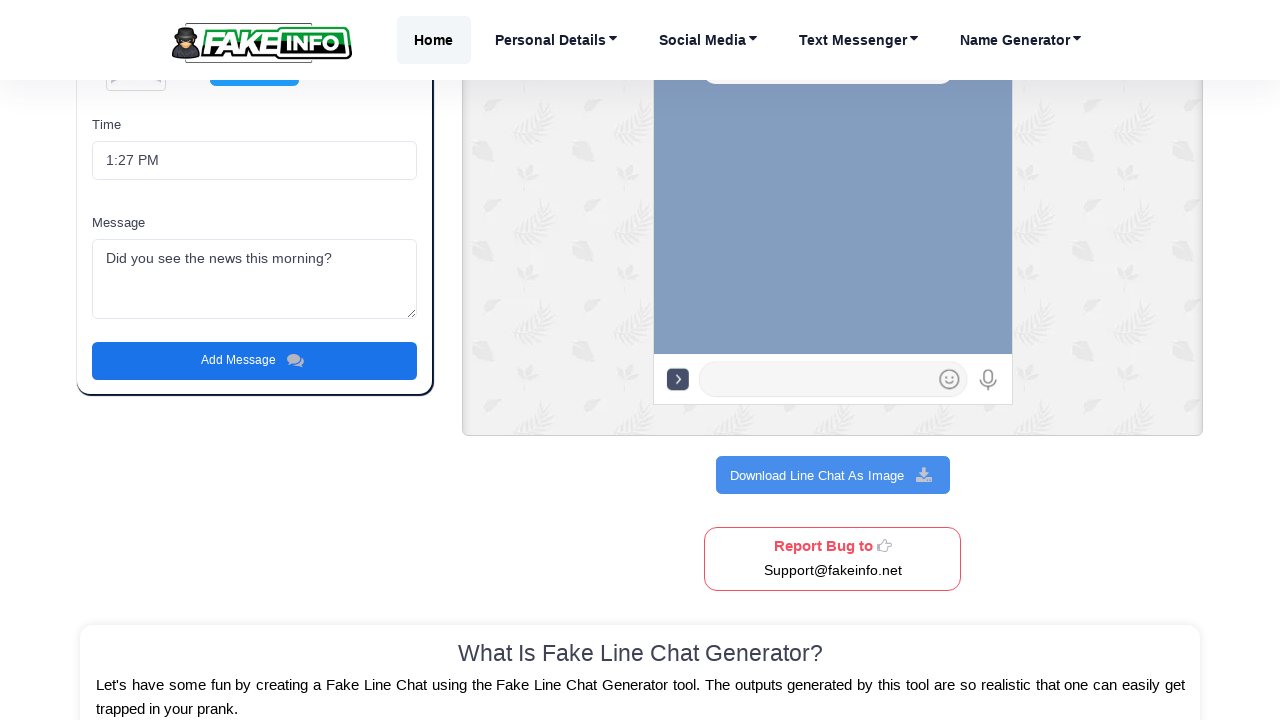